Tests desktop navigation on GitHub by clicking the sign-in link in the header menu at desktop viewport sizes (1280x720 and 1920x1080).

Starting URL: https://github.com/

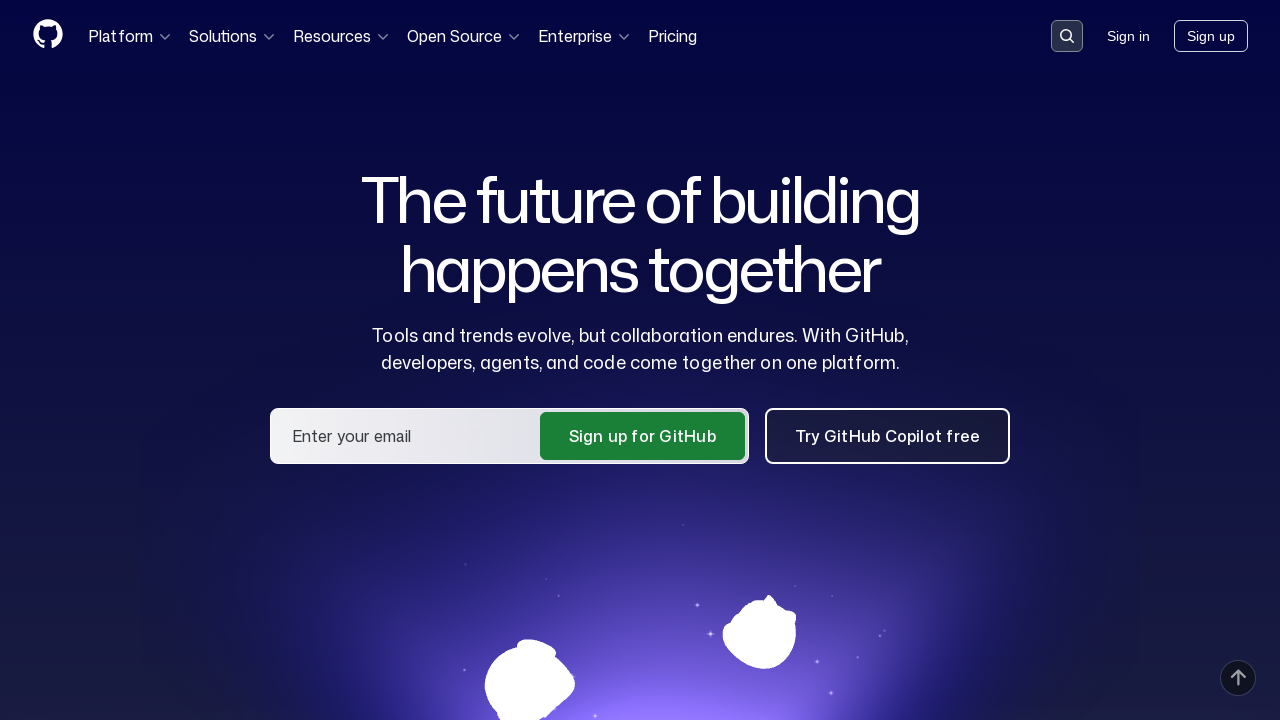

Set viewport size to 1280x720 (desktop)
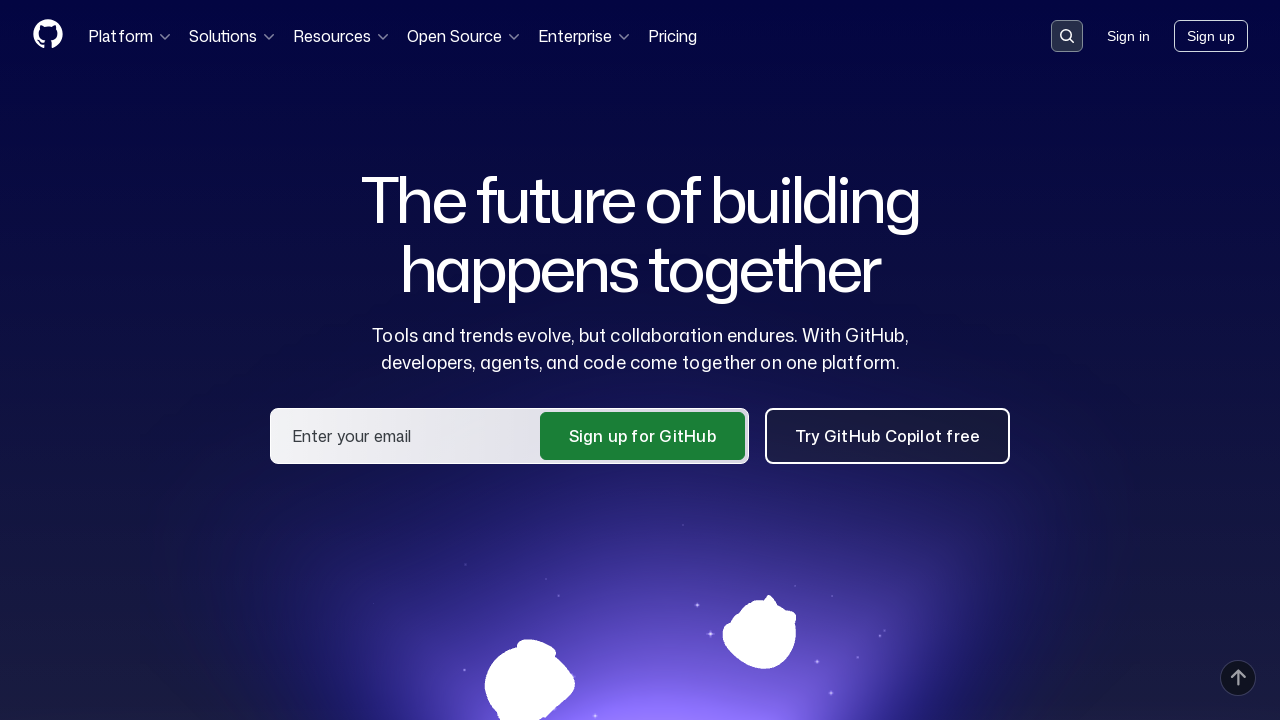

Clicked sign-in link in header menu at (1128, 36) on a.HeaderMenu-link--sign-in
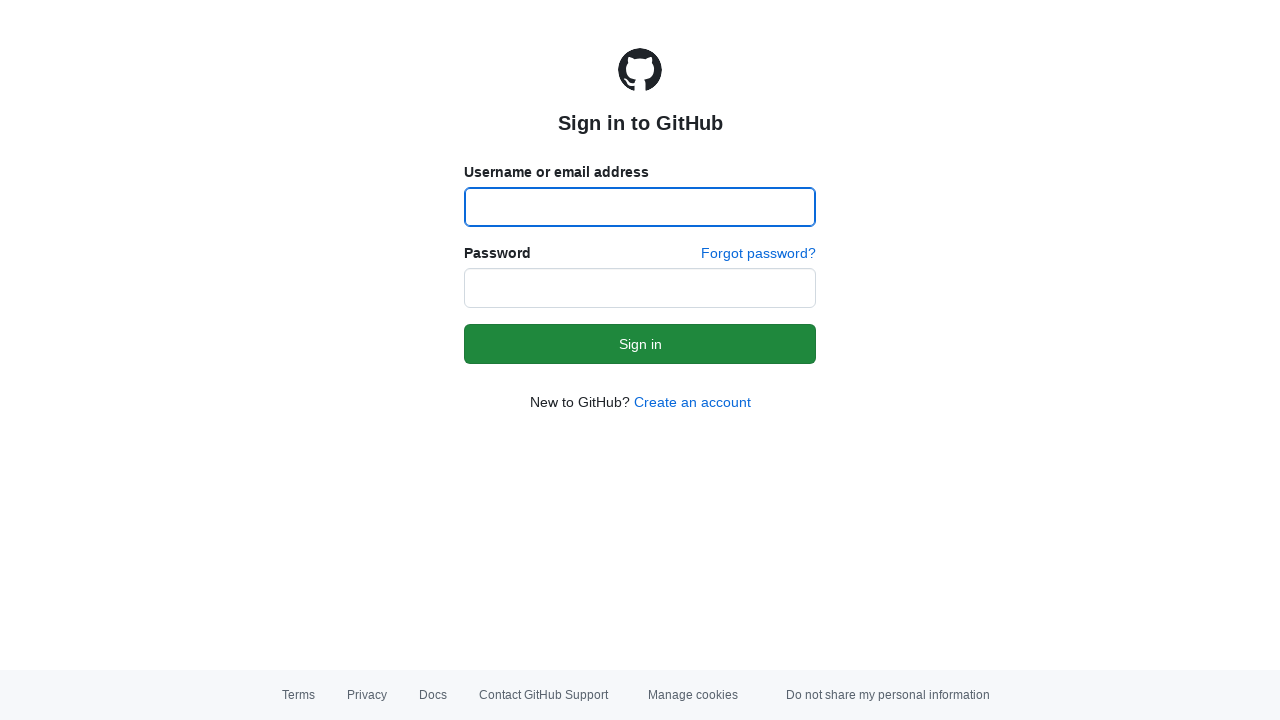

Sign-in page loaded (networkidle)
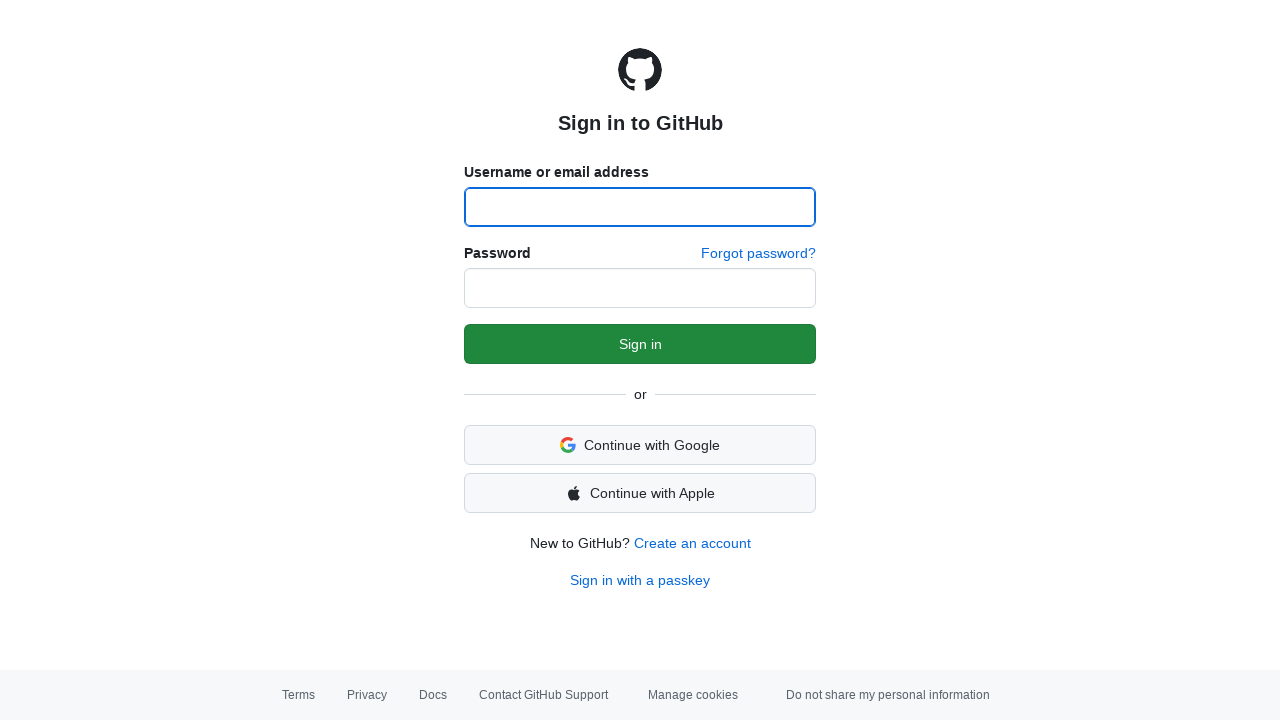

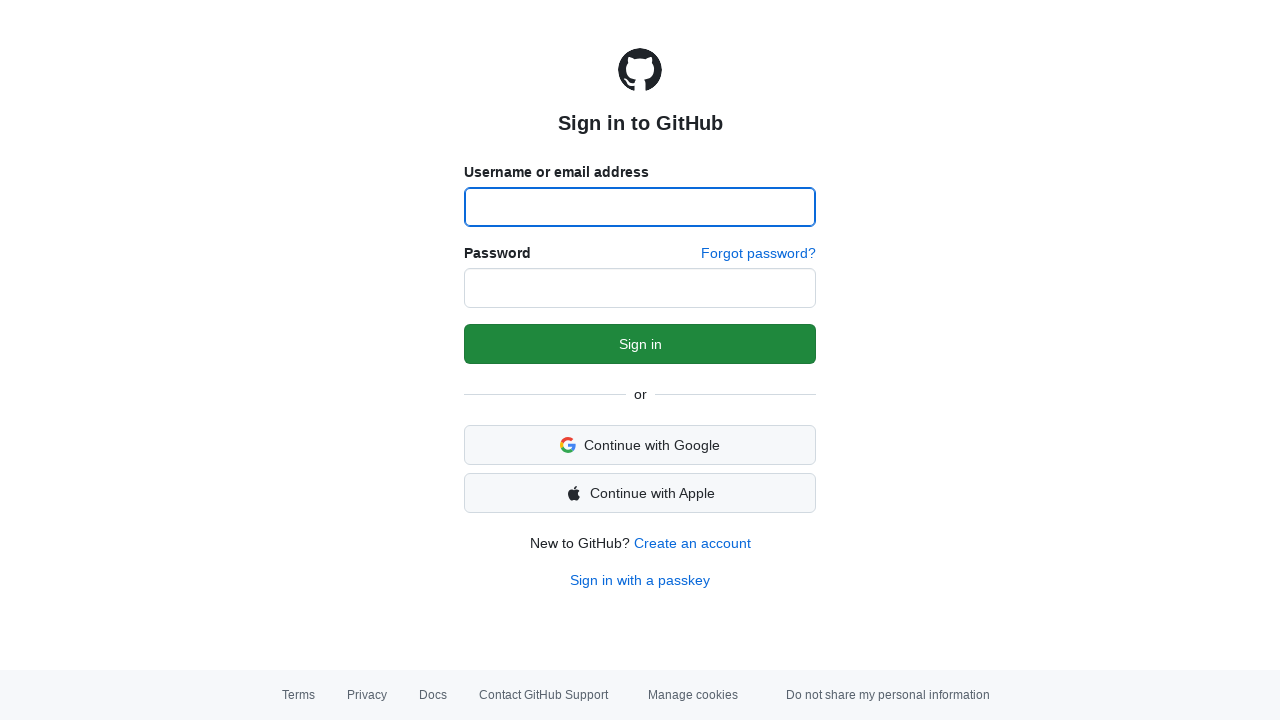